Tests table sorting functionality by clicking on the column header for vegetable/fruit names and verifying the items are sorted alphabetically

Starting URL: https://rahulshettyacademy.com/seleniumPractise/#/offers

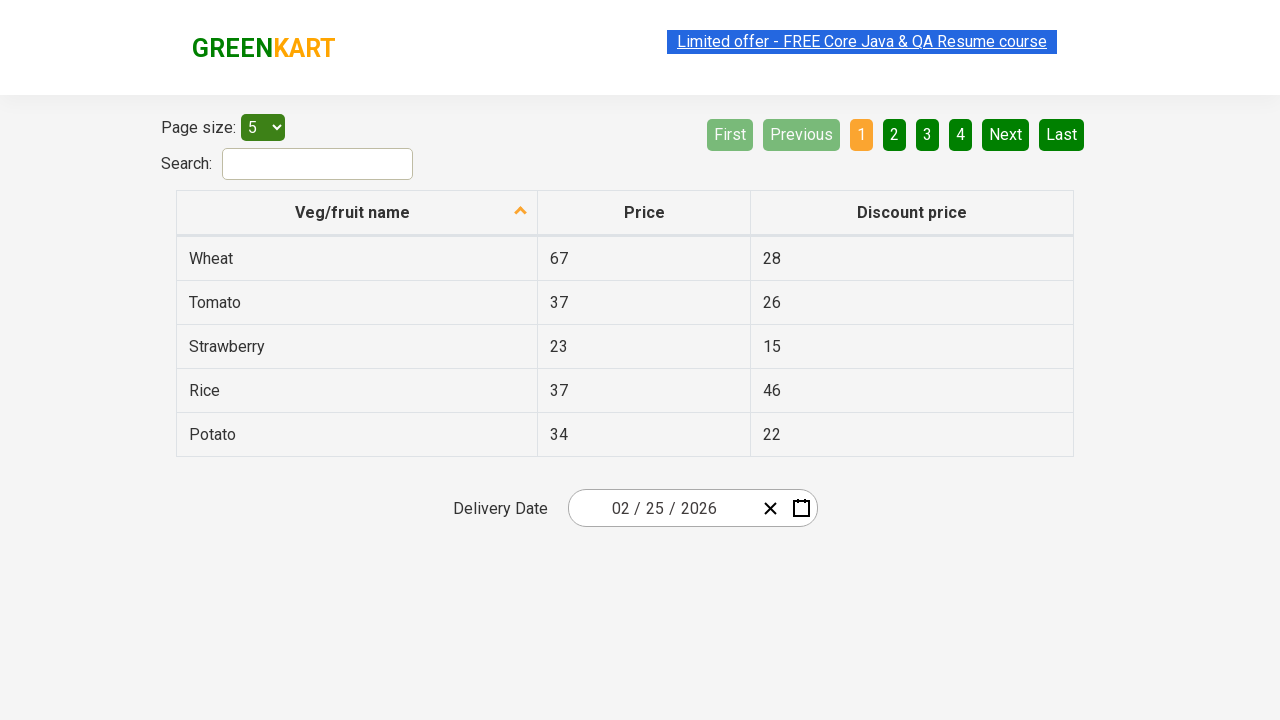

Clicked on 'Veg/fruit name' column header to sort at (353, 212) on xpath=//span[text()='Veg/fruit name']
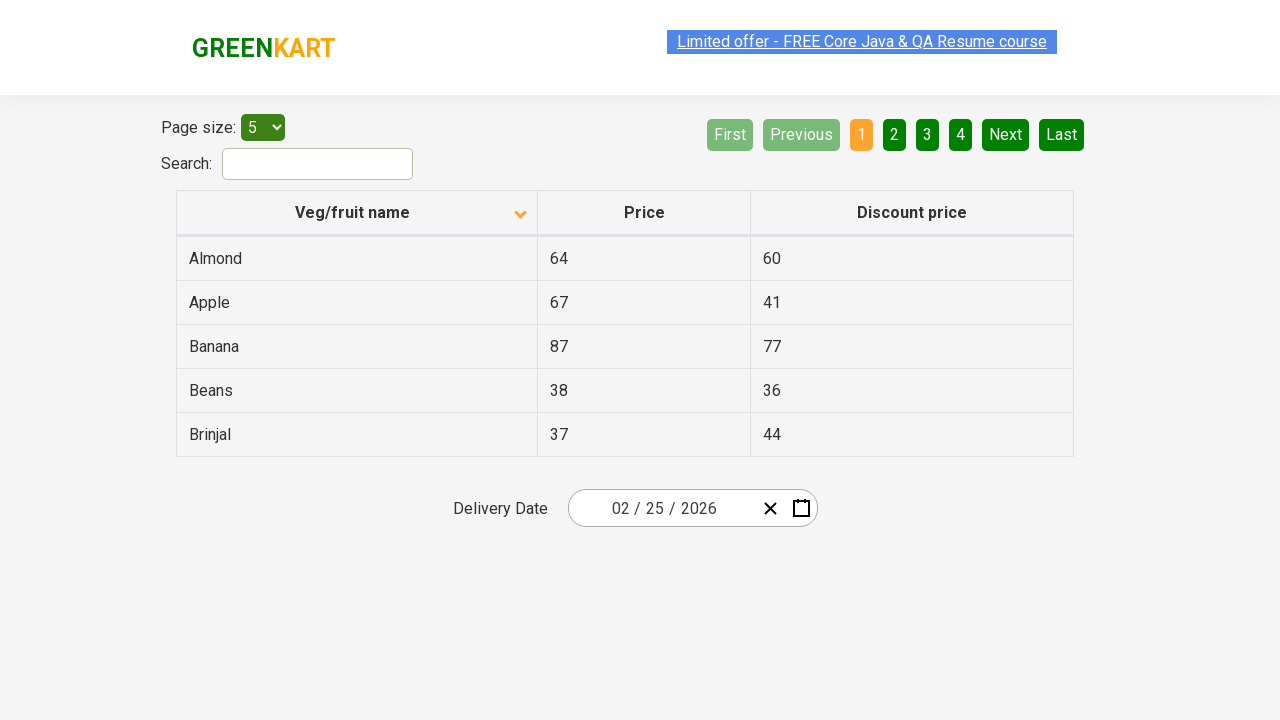

Waited 500ms for sorting animation to complete
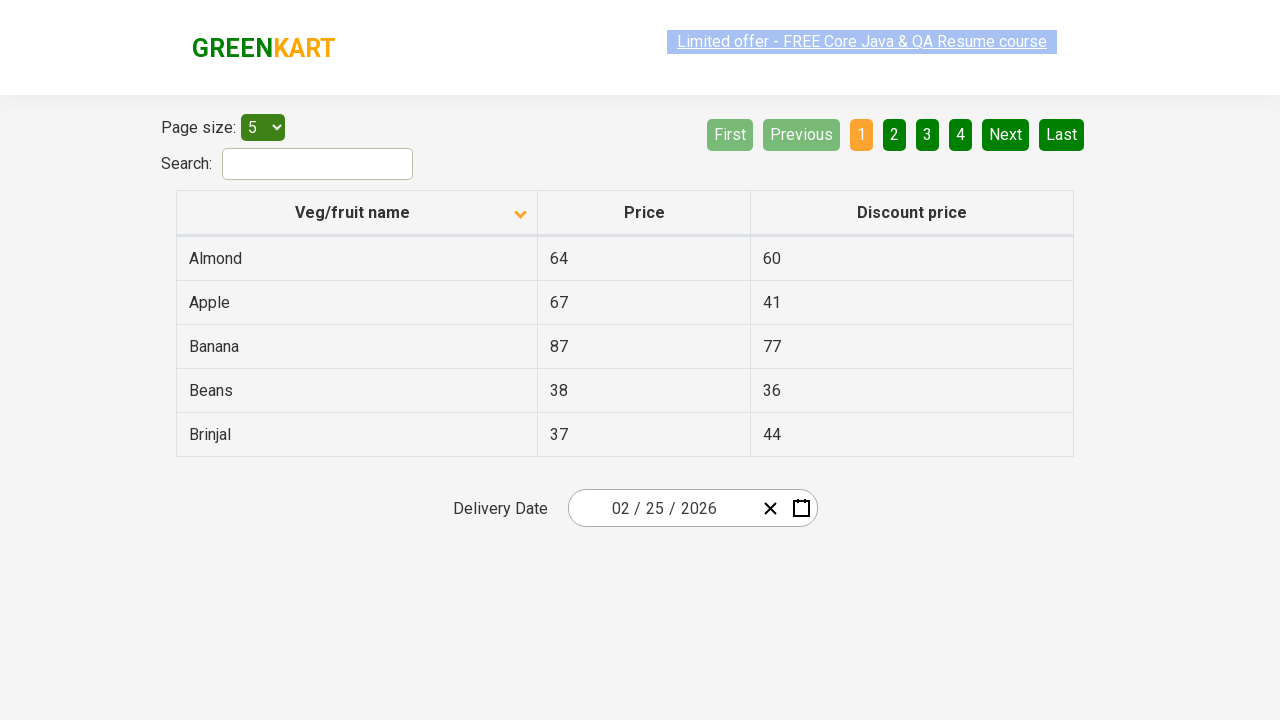

Located all vegetable/fruit name elements in the first column
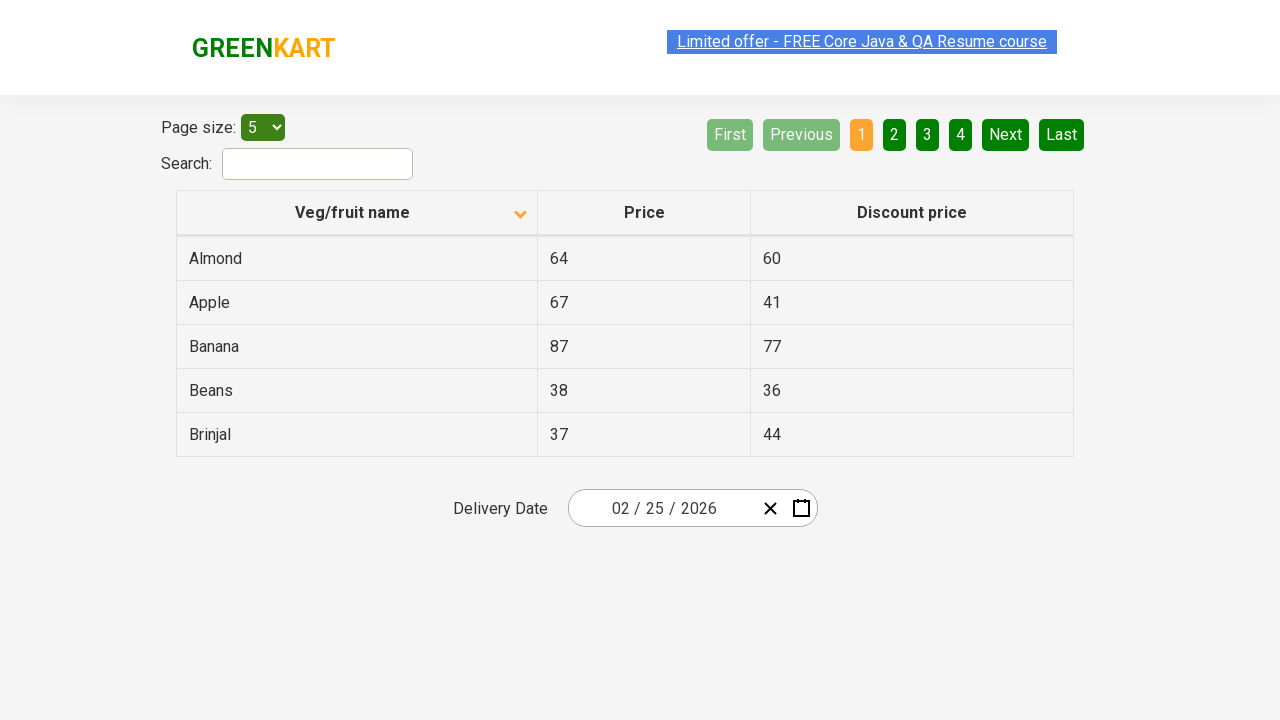

Extracted 5 vegetable/fruit names from the sorted table
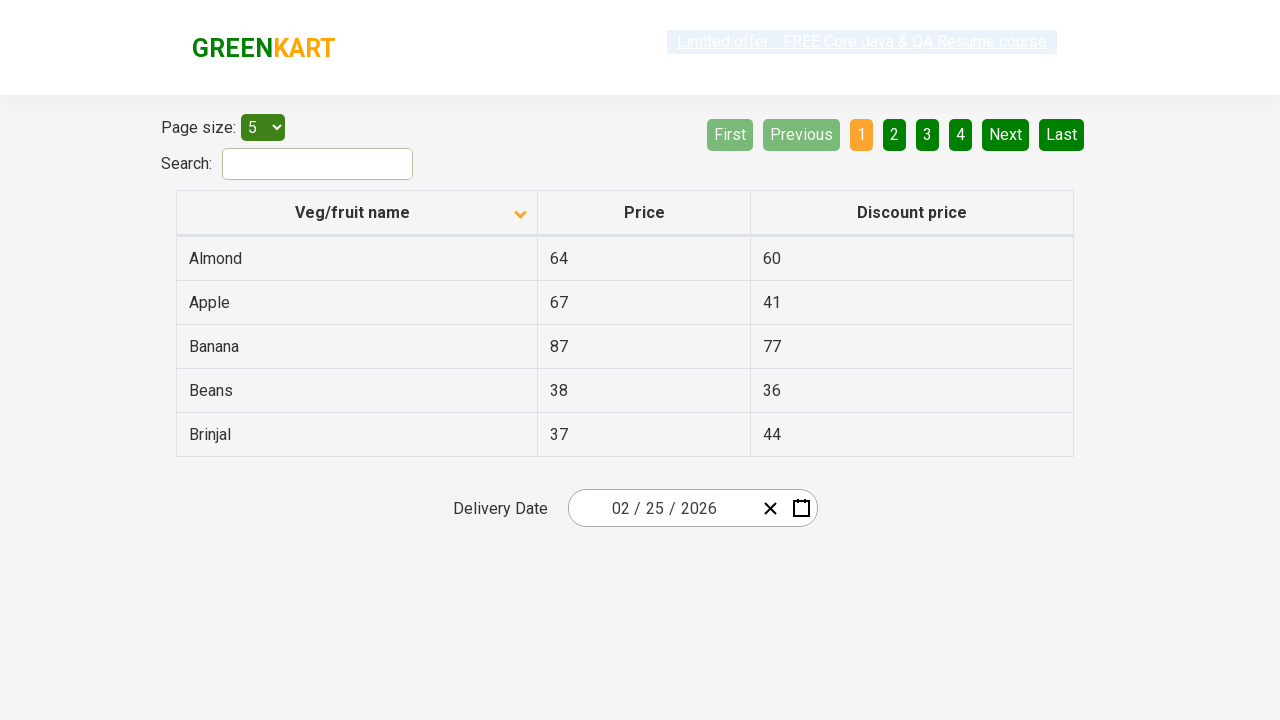

Created expected sorted list for verification
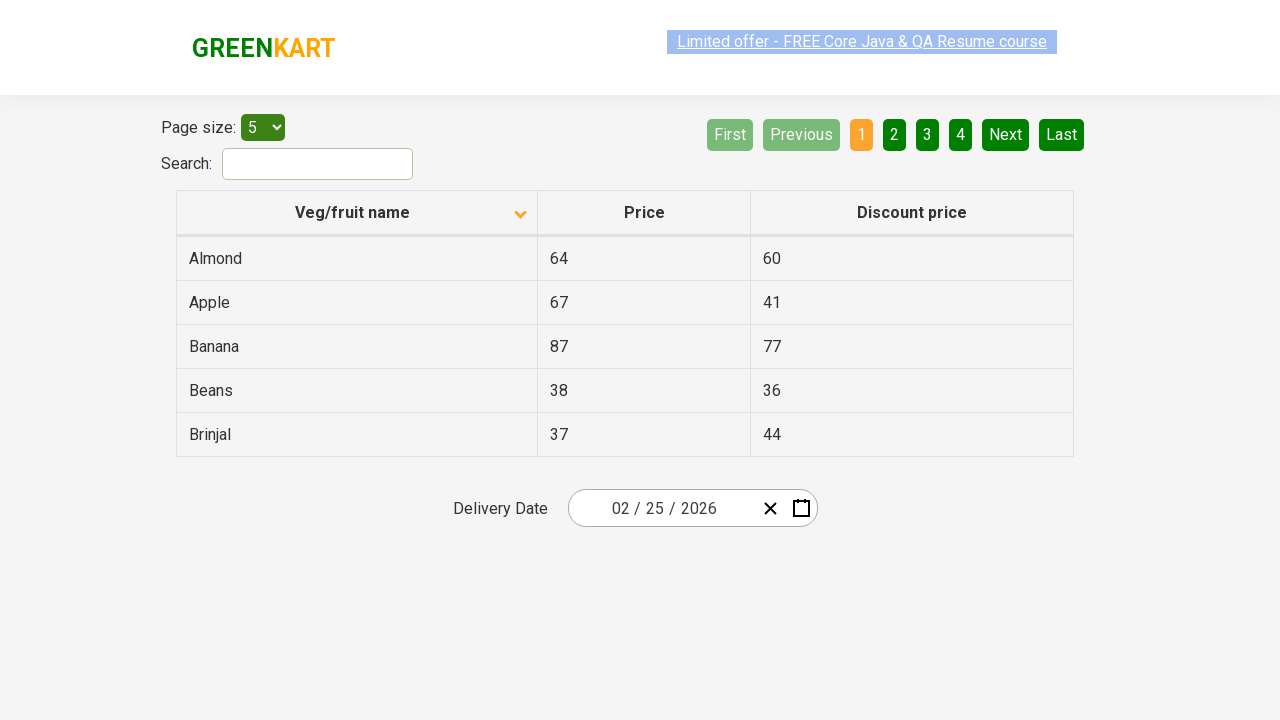

Verified that table is sorted alphabetically by vegetable/fruit name
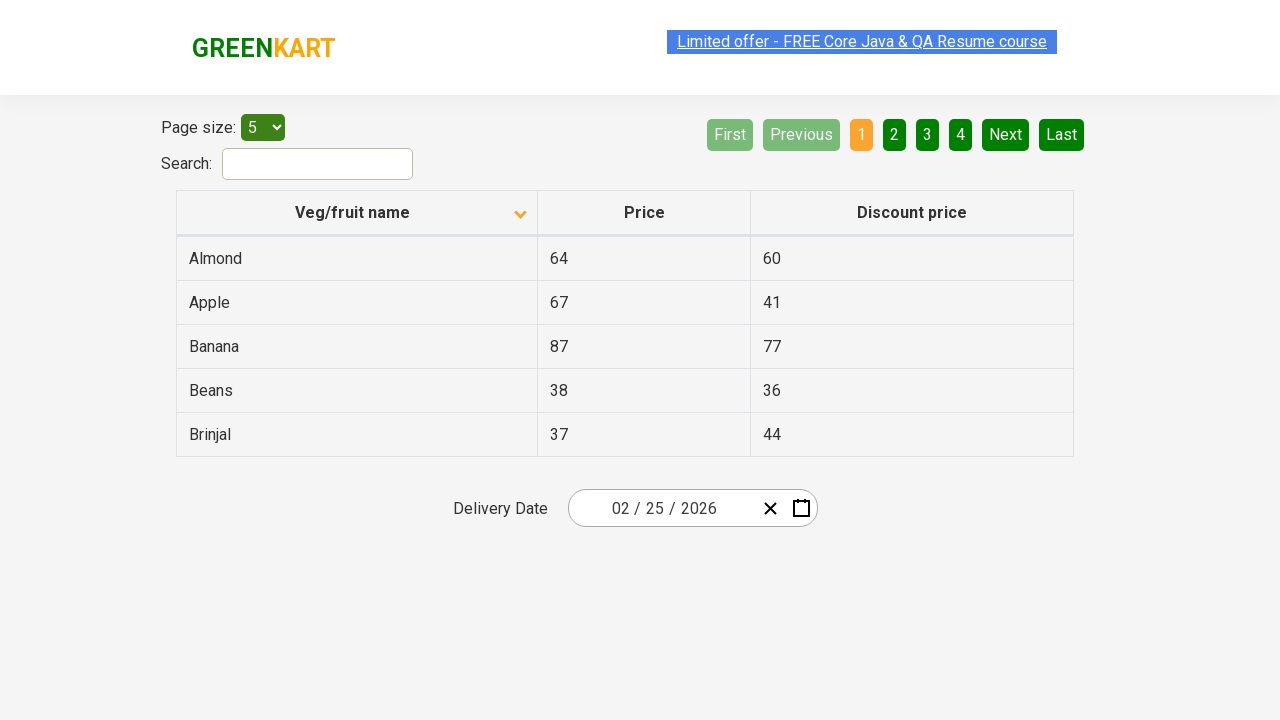

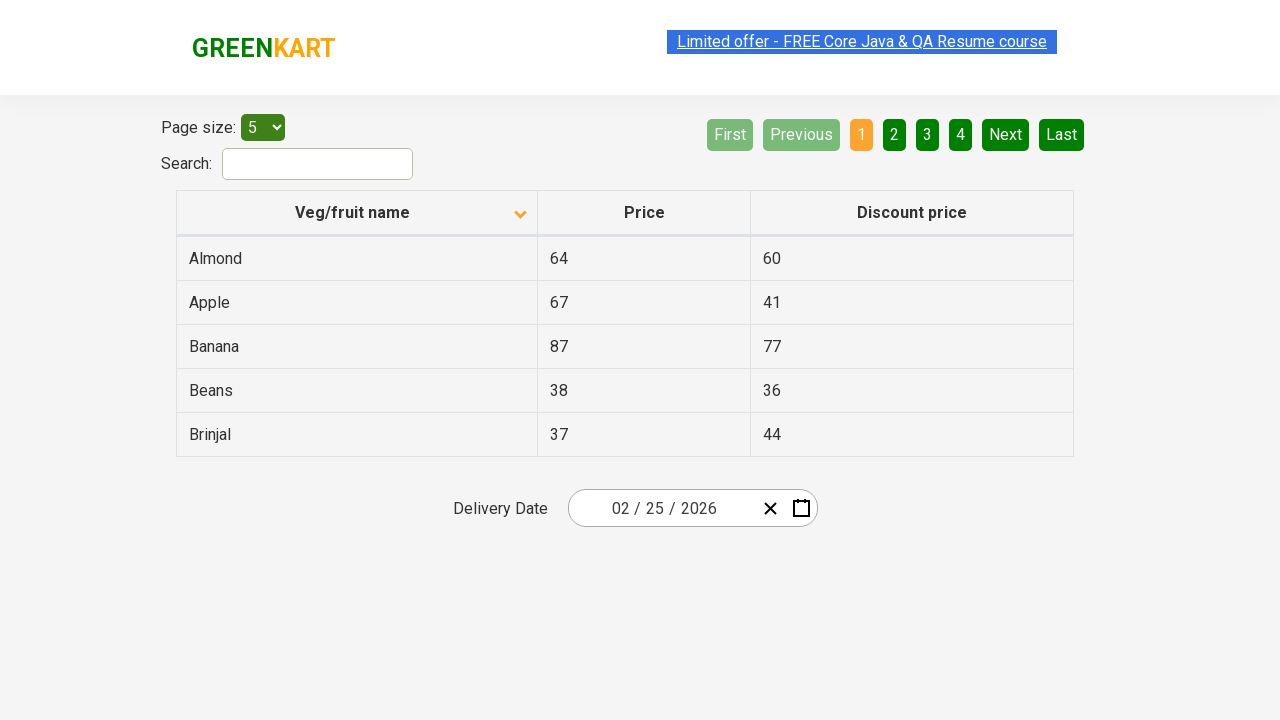